Tests filling out a text box form with name, email, and address fields, then submitting and verifying the output.

Starting URL: https://demoqa.com/text-box

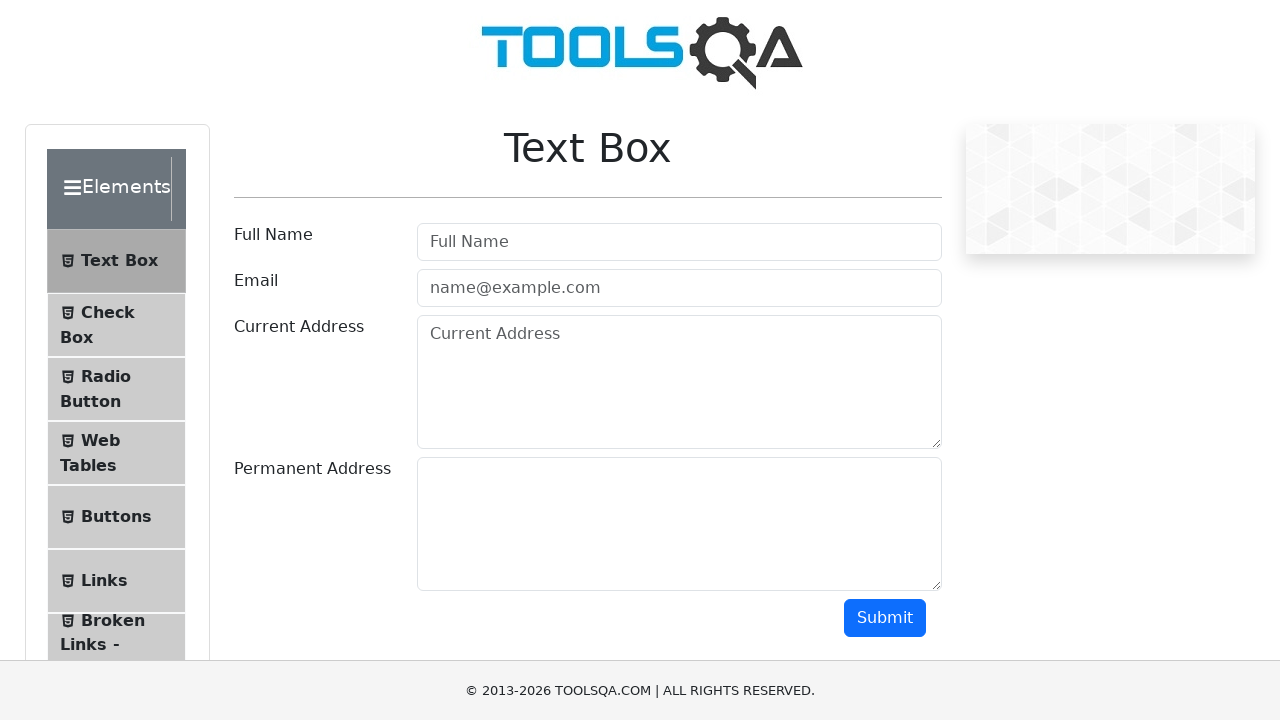

Filled name field with 'Alex Smith' on #userName
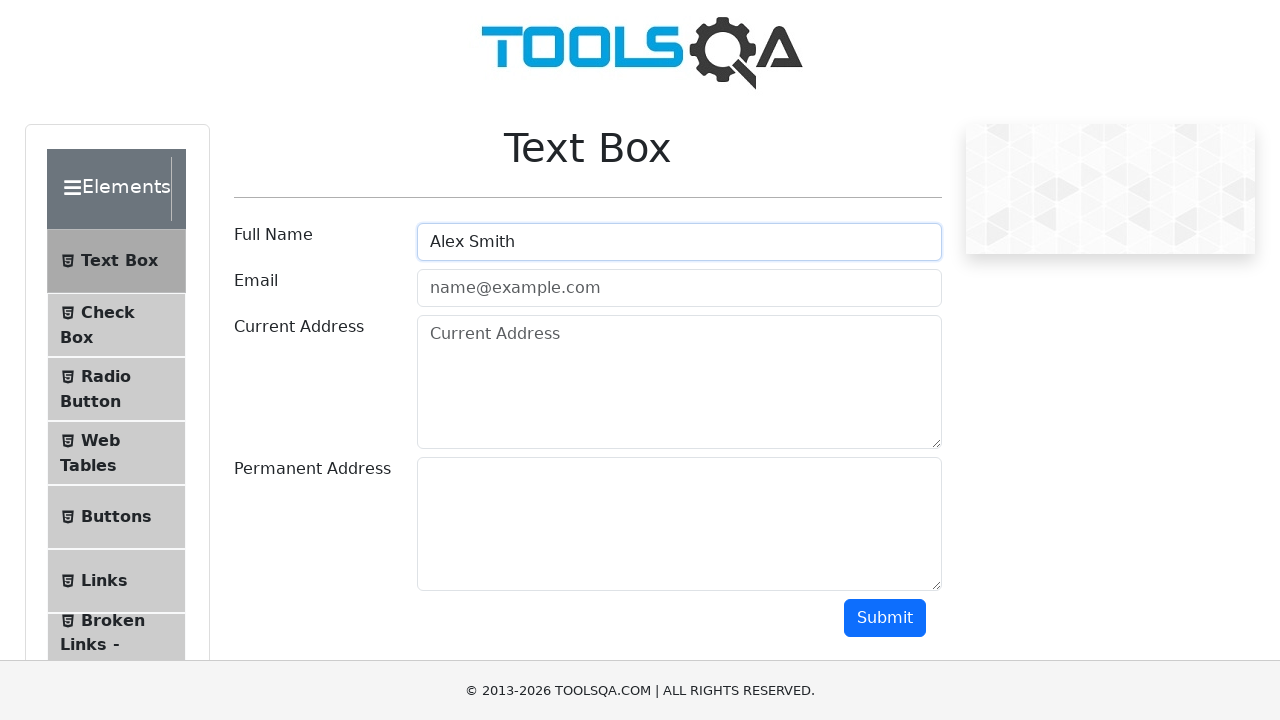

Filled email field with 'alex_smith@whitireia.nz' on #userEmail
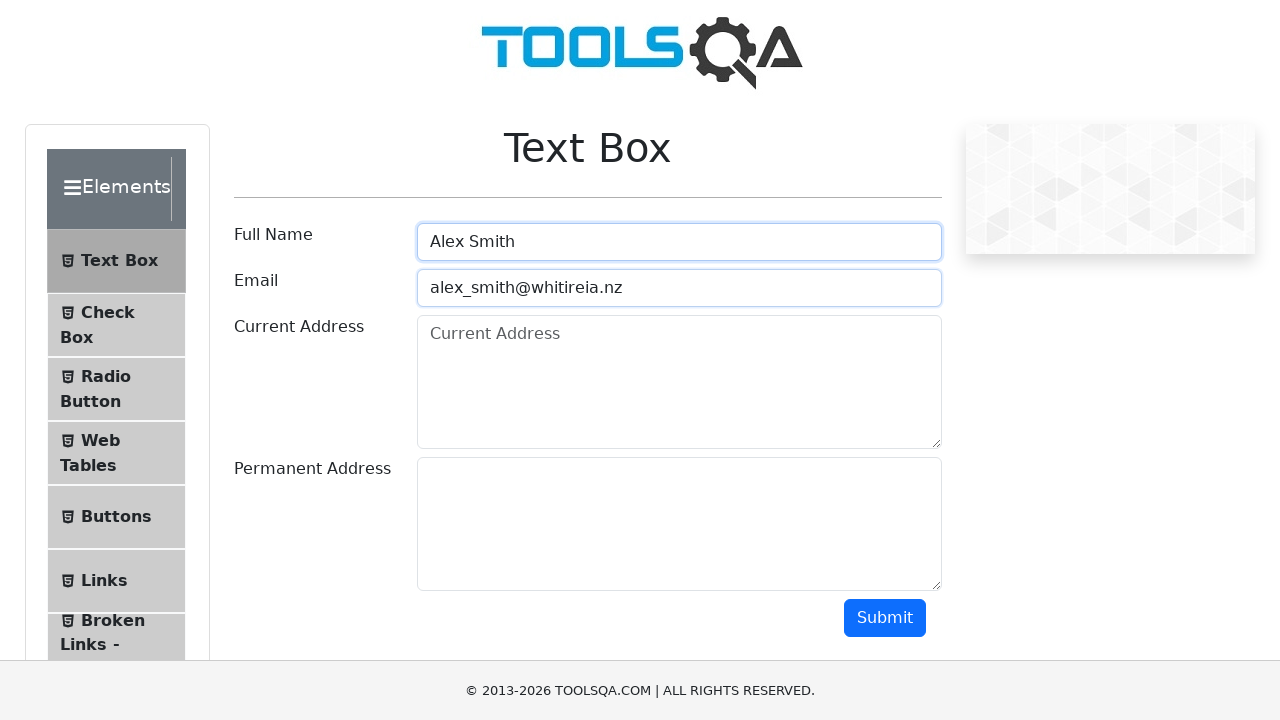

Filled current address field with 'Te Auaha Campus' on #currentAddress
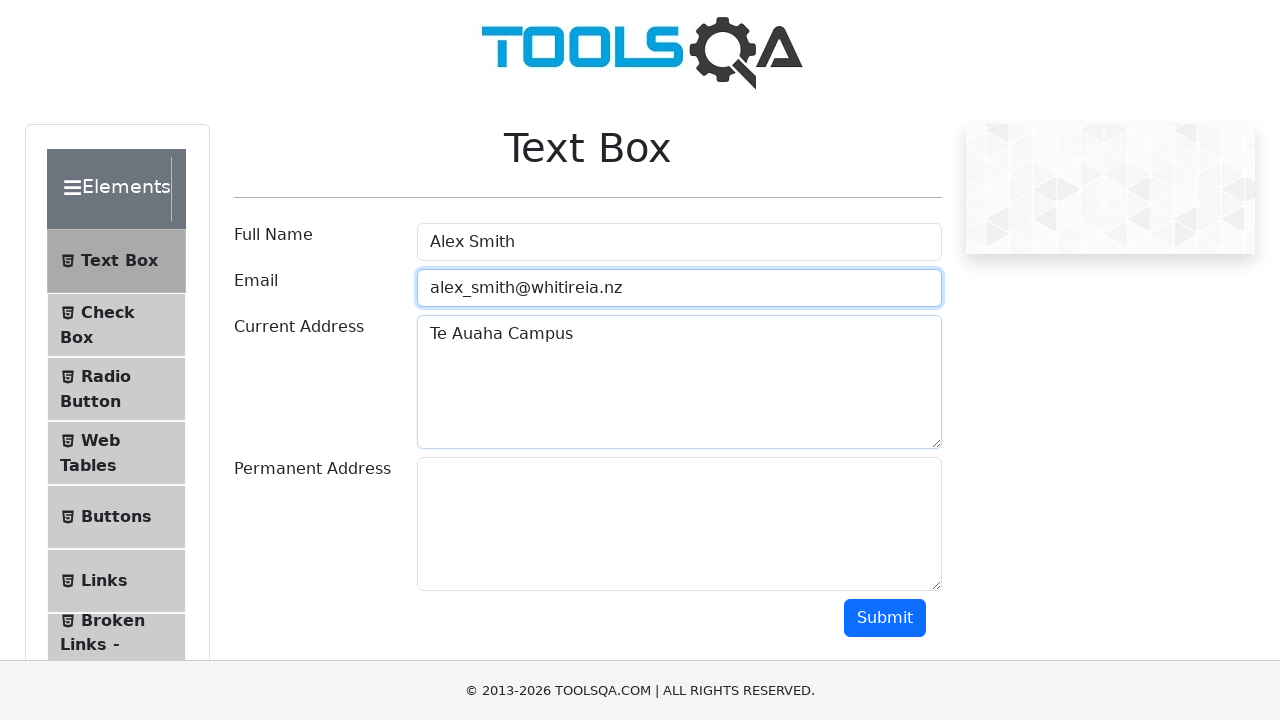

Filled permanent address field with 'Petone Campus' on #permanentAddress
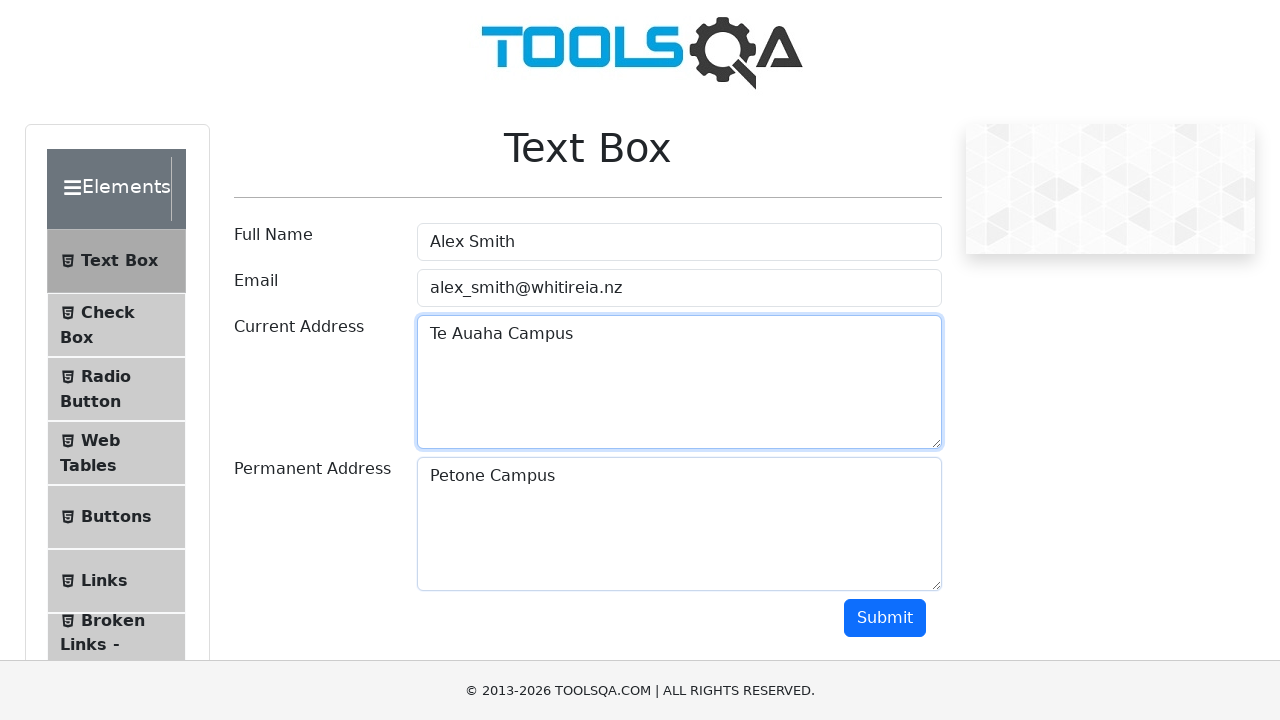

Scrolled down to reveal submit button
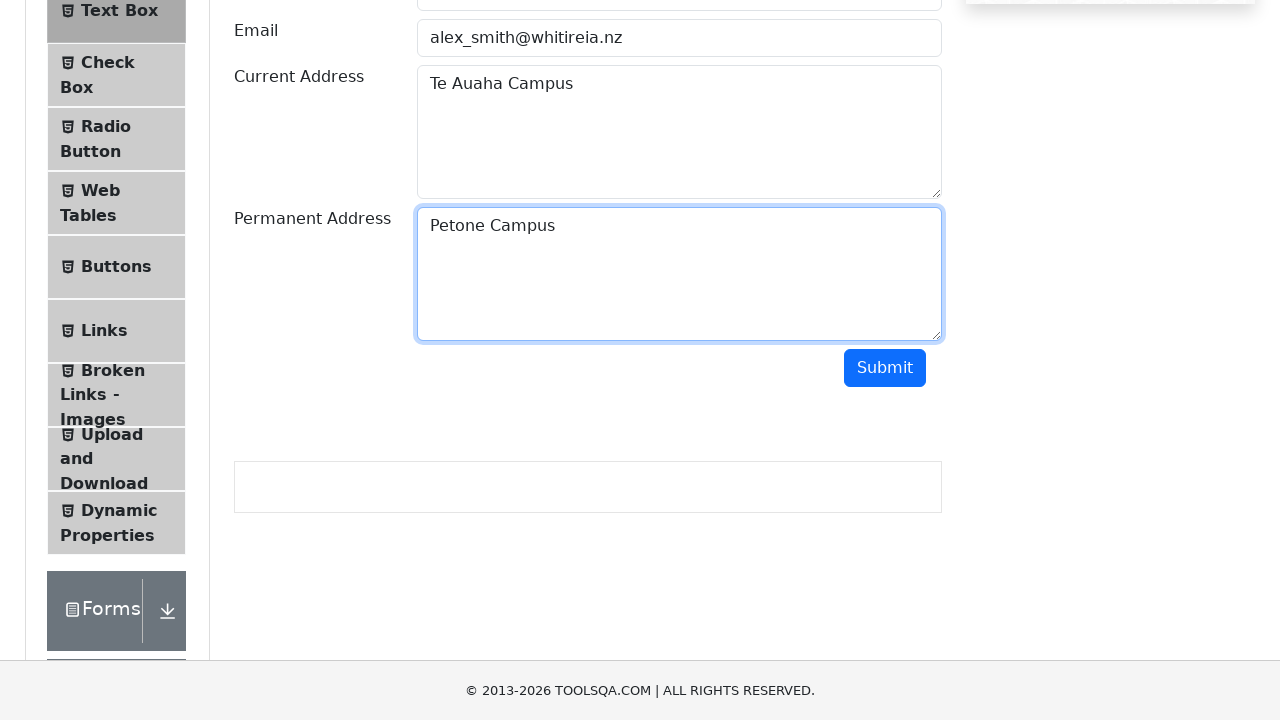

Clicked submit button at (885, 368) on #submit
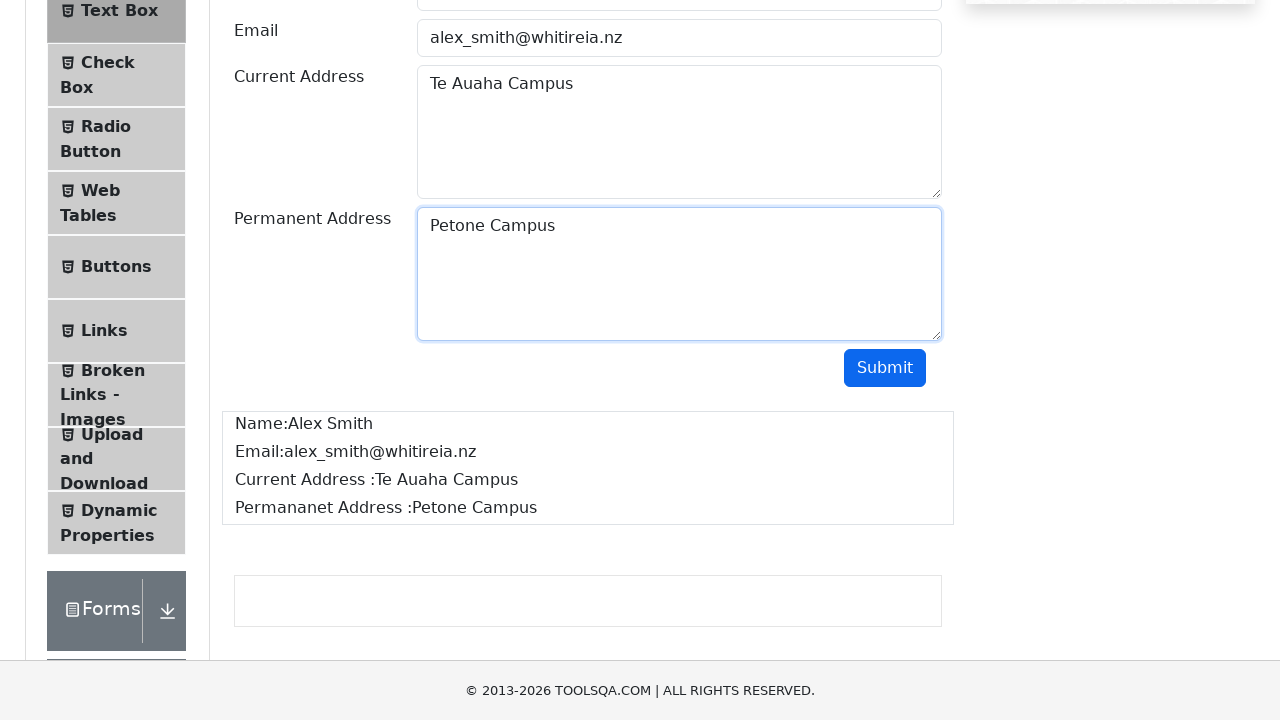

Retrieved output text content
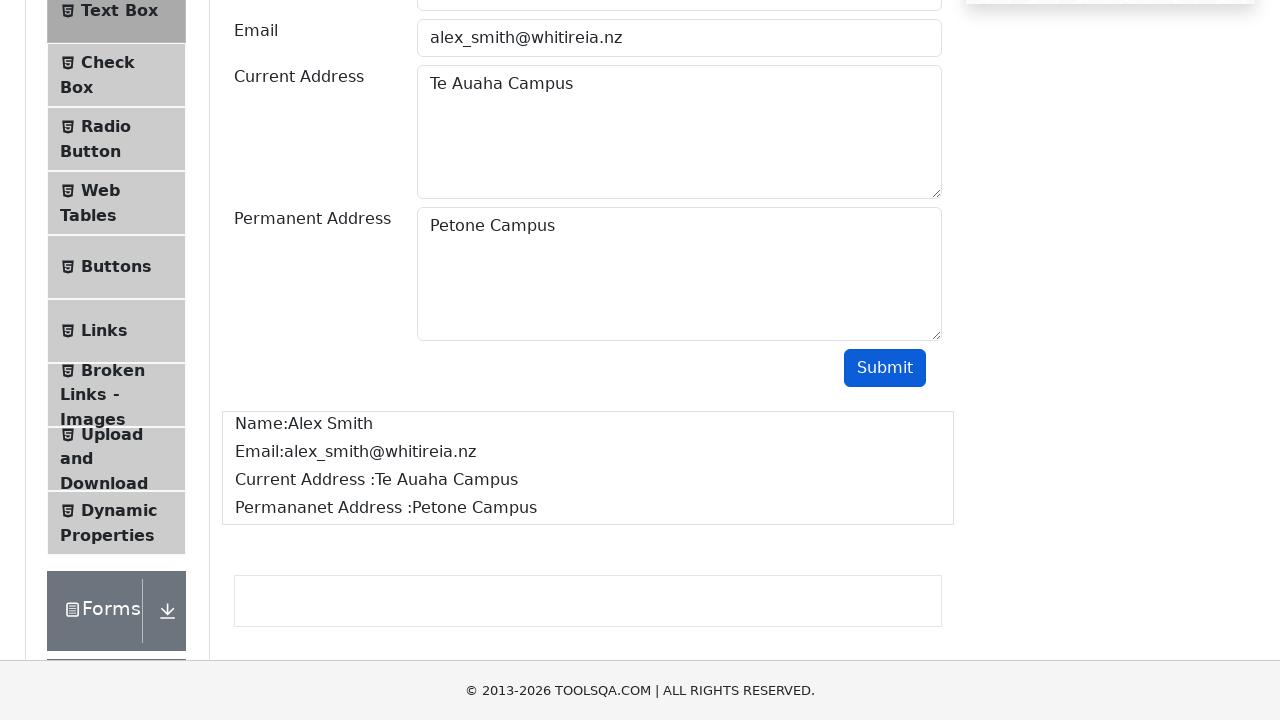

Verified 'Alex Smith' appears in output
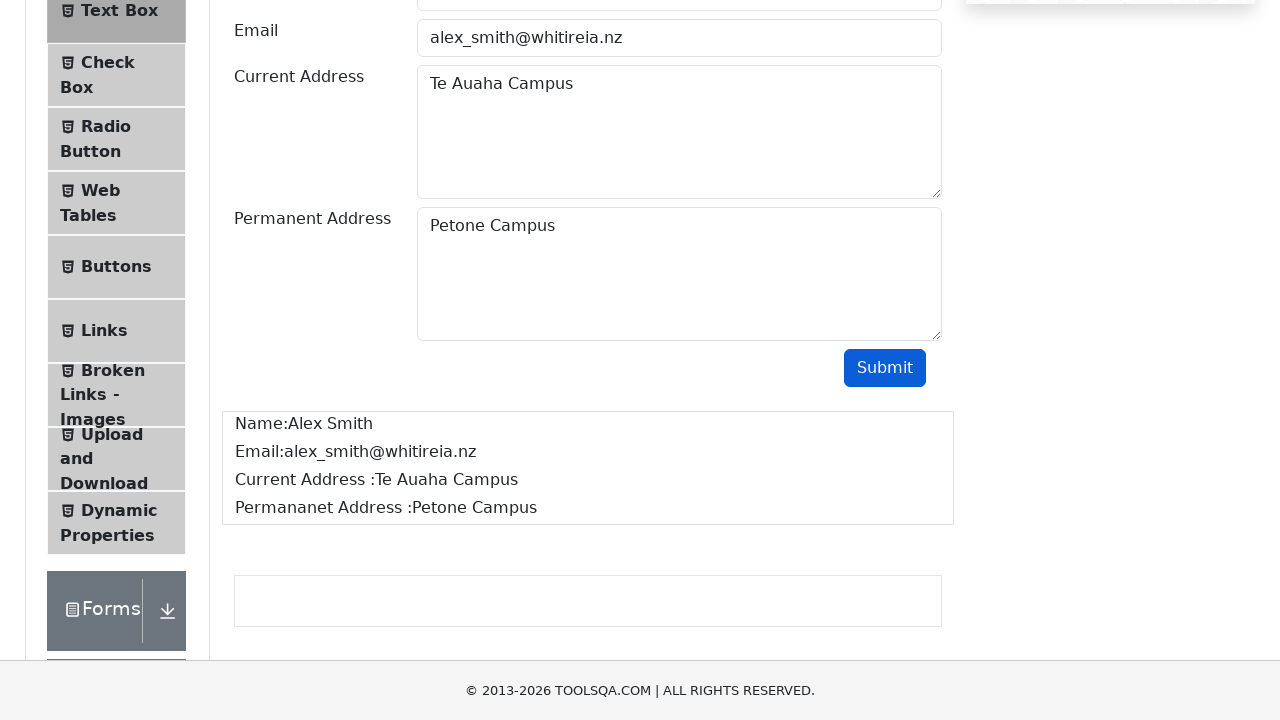

Verified 'alex_smith@whitireia.nz' appears in output
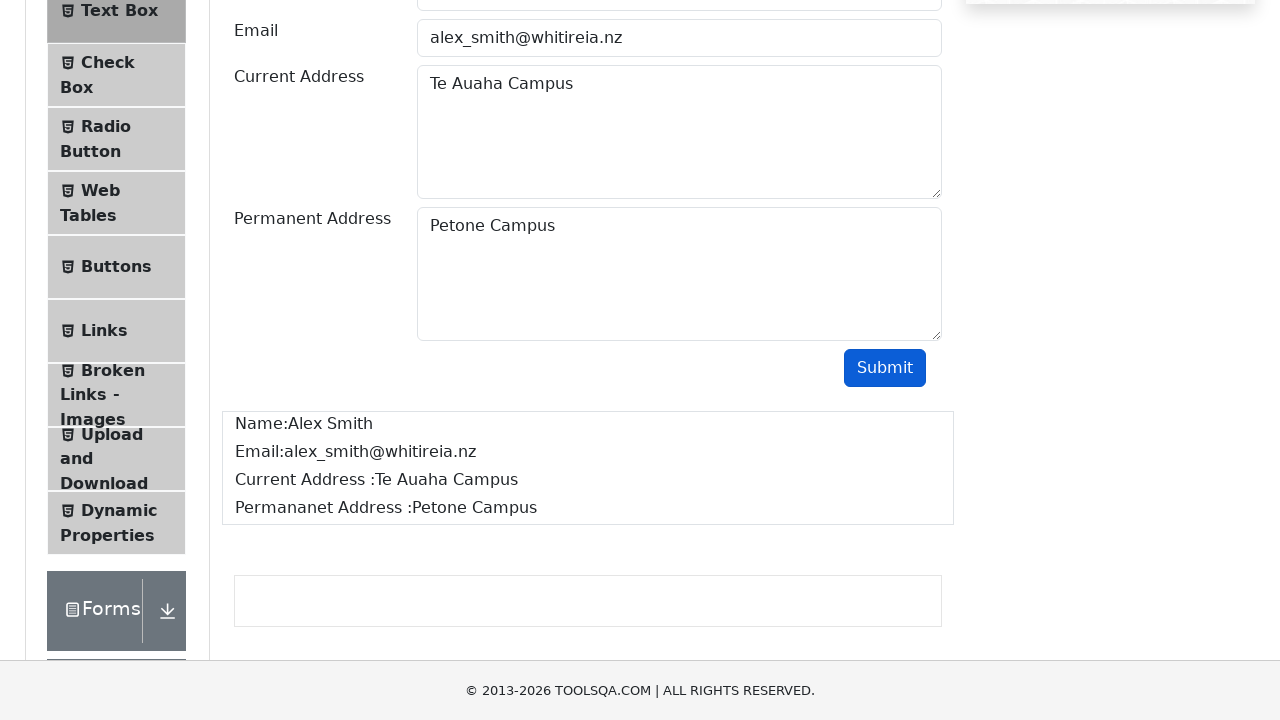

Verified 'Te Auaha Campus' appears in output
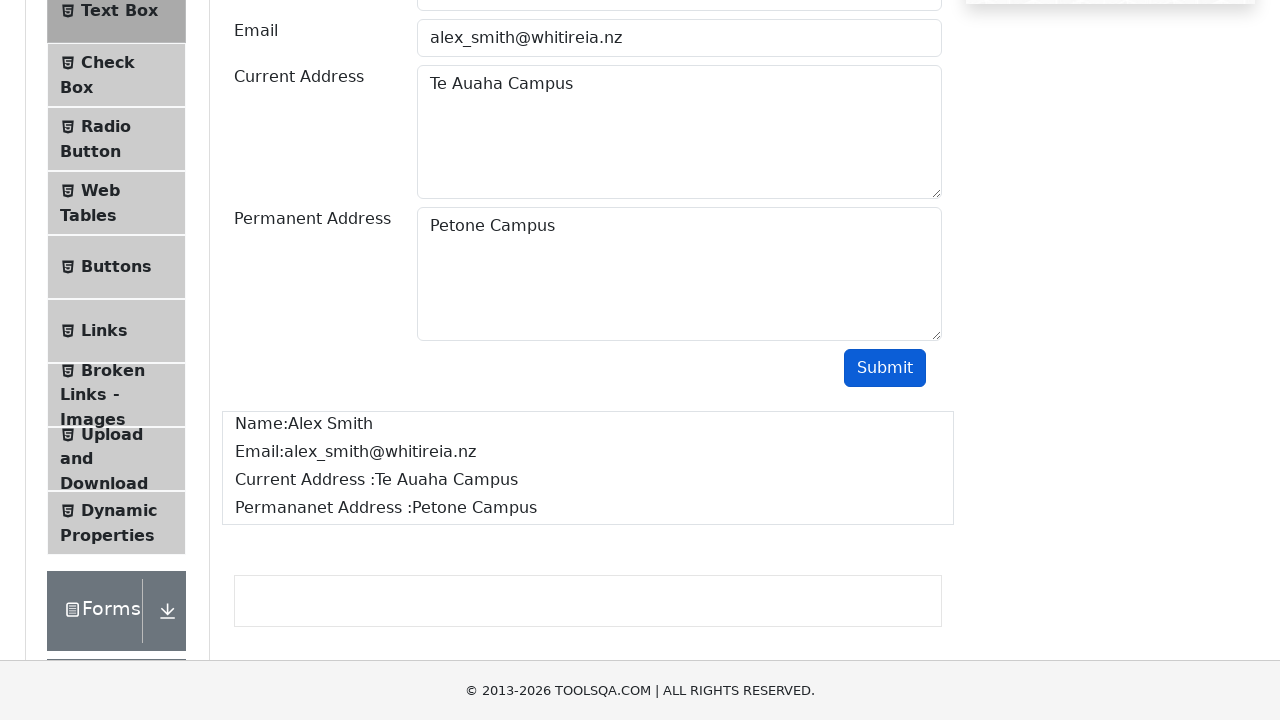

Verified 'Petone Campus' appears in output
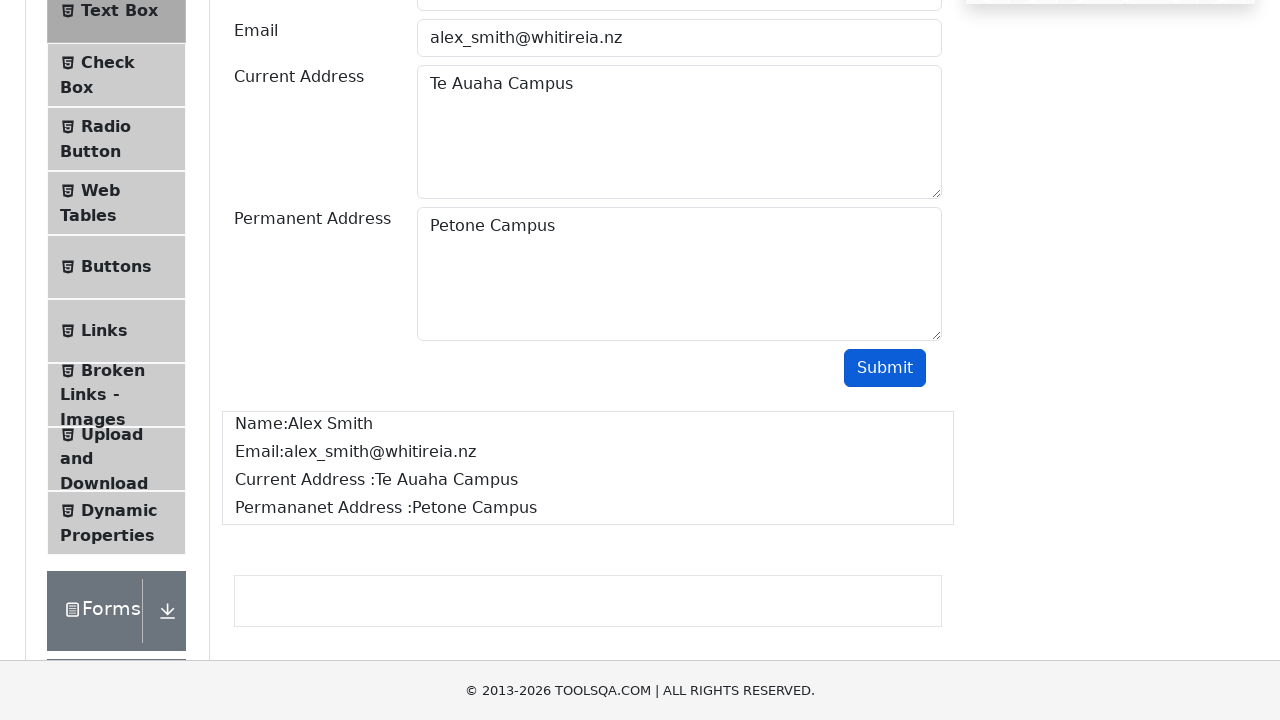

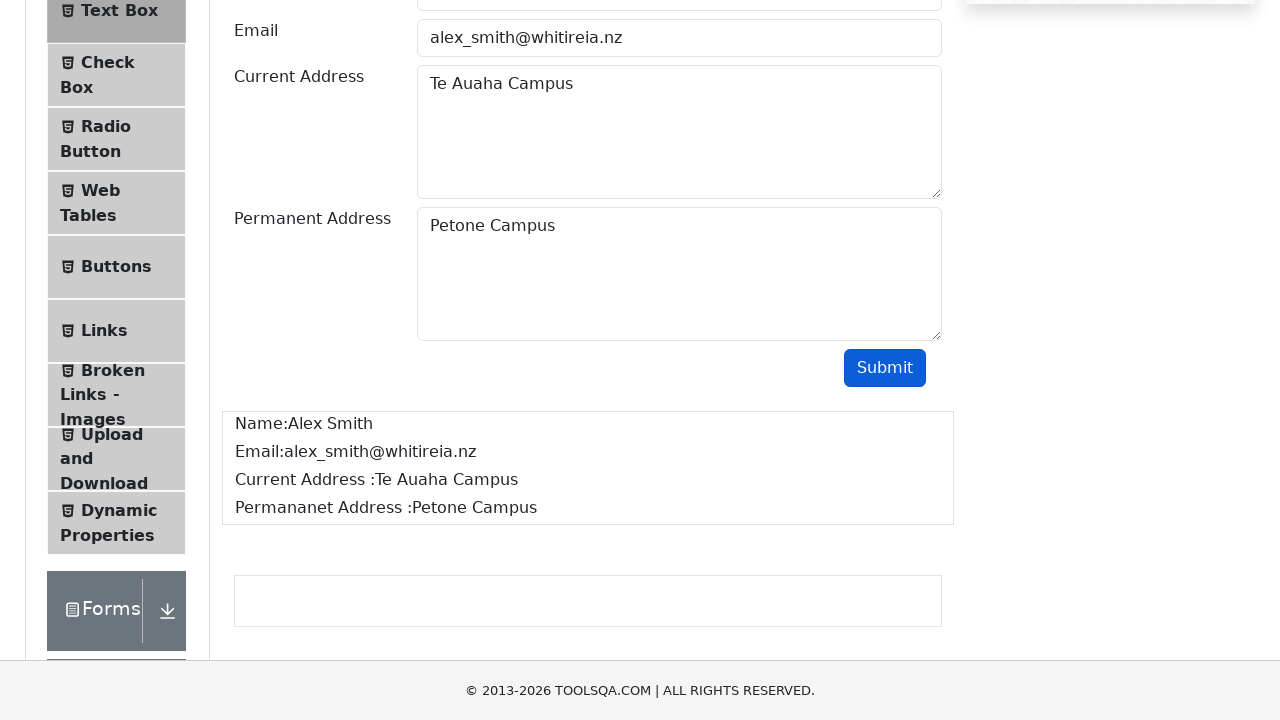